Tests window handling functionality by opening new windows, switching between them, and filling out a registration form in a child window

Starting URL: https://www.hyrtutorials.com/p/window-handles-practice.html

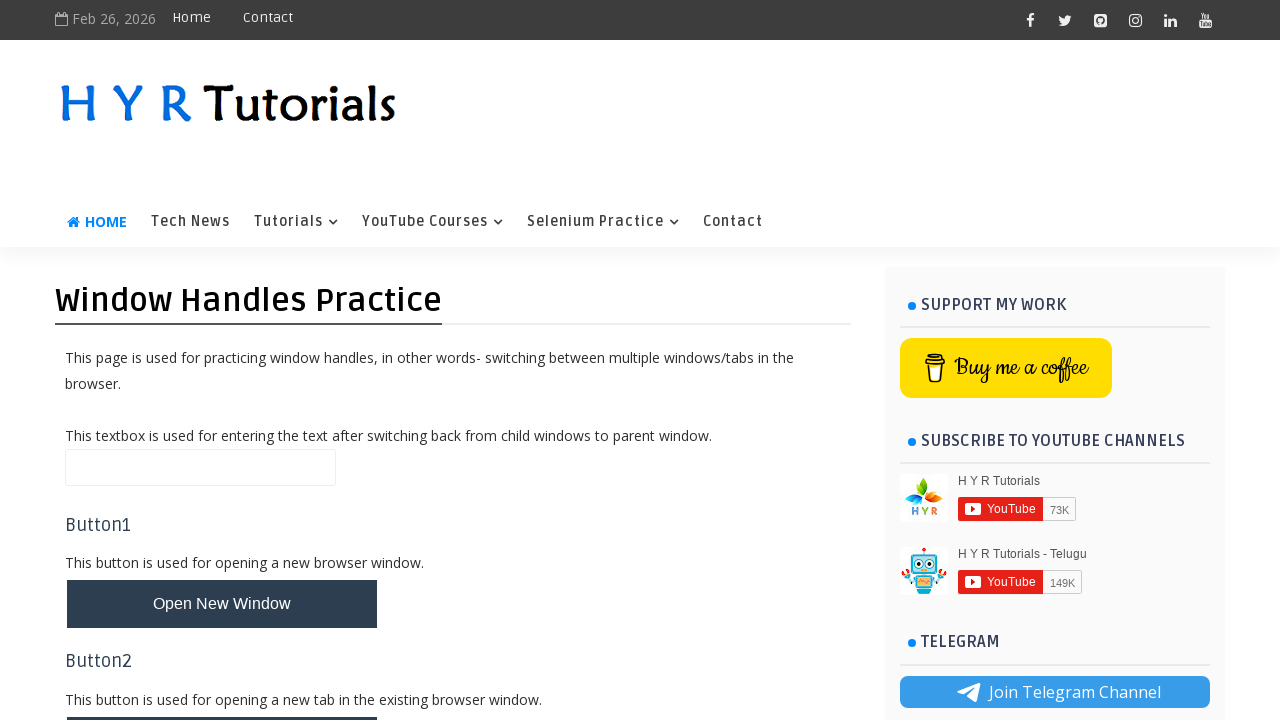

Clicked button to open new window at (222, 604) on #newWindowBtn
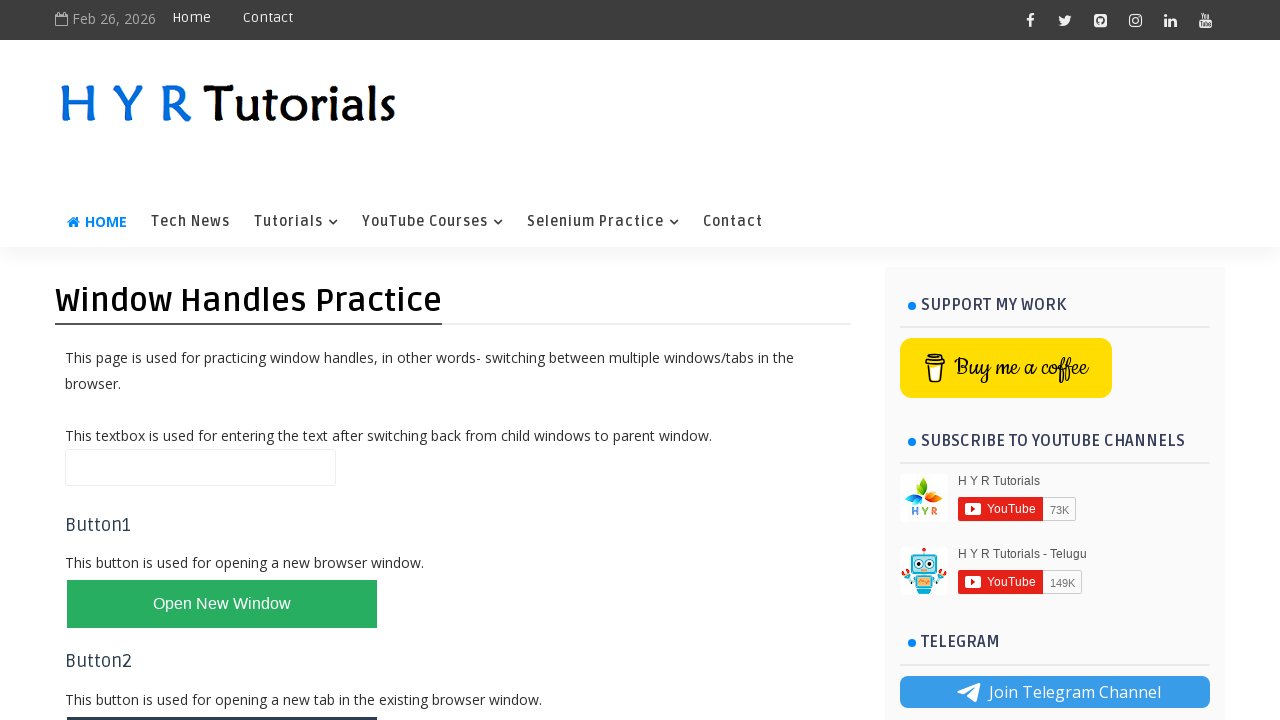

Waited for new window to open
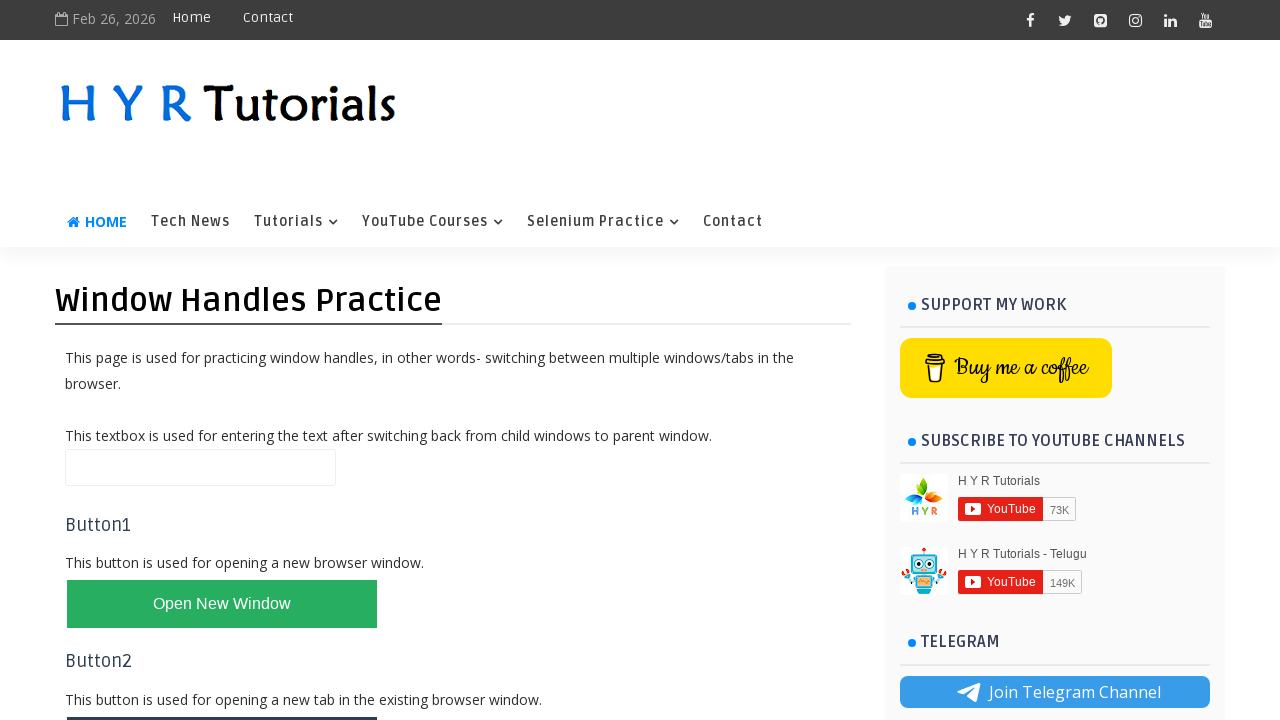

Retrieved all open pages/windows from context
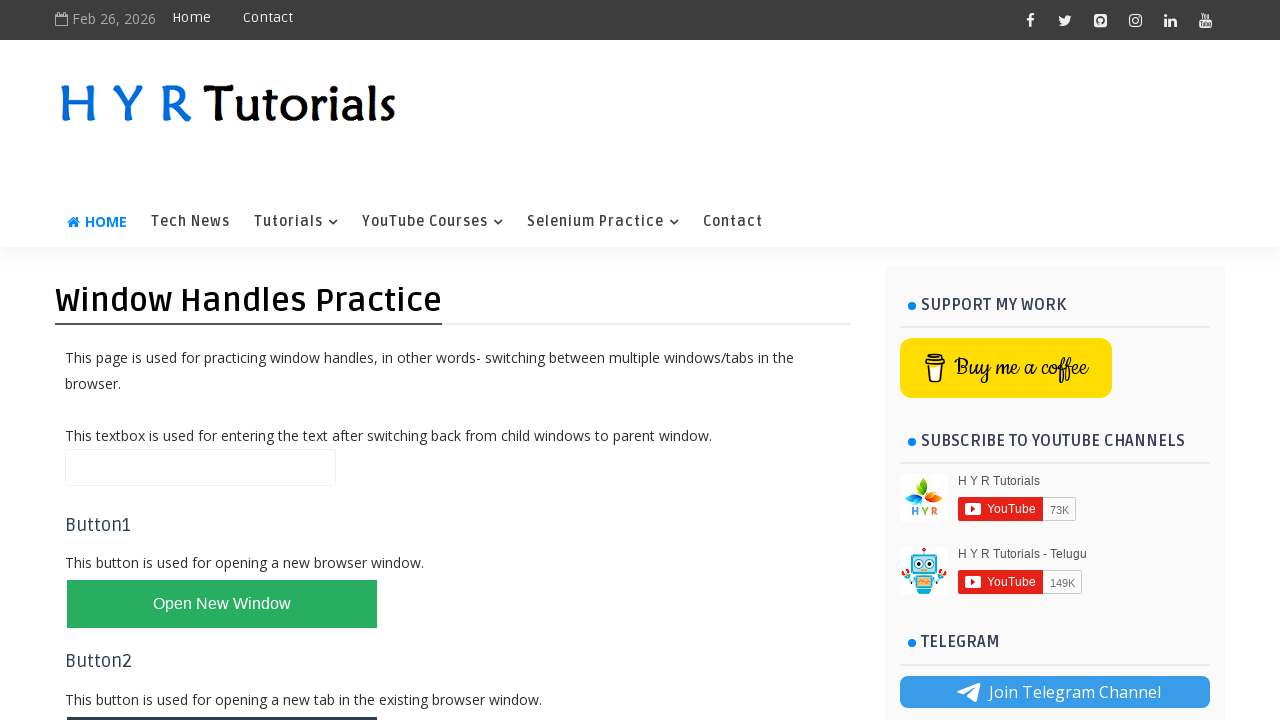

Switched to newly opened window
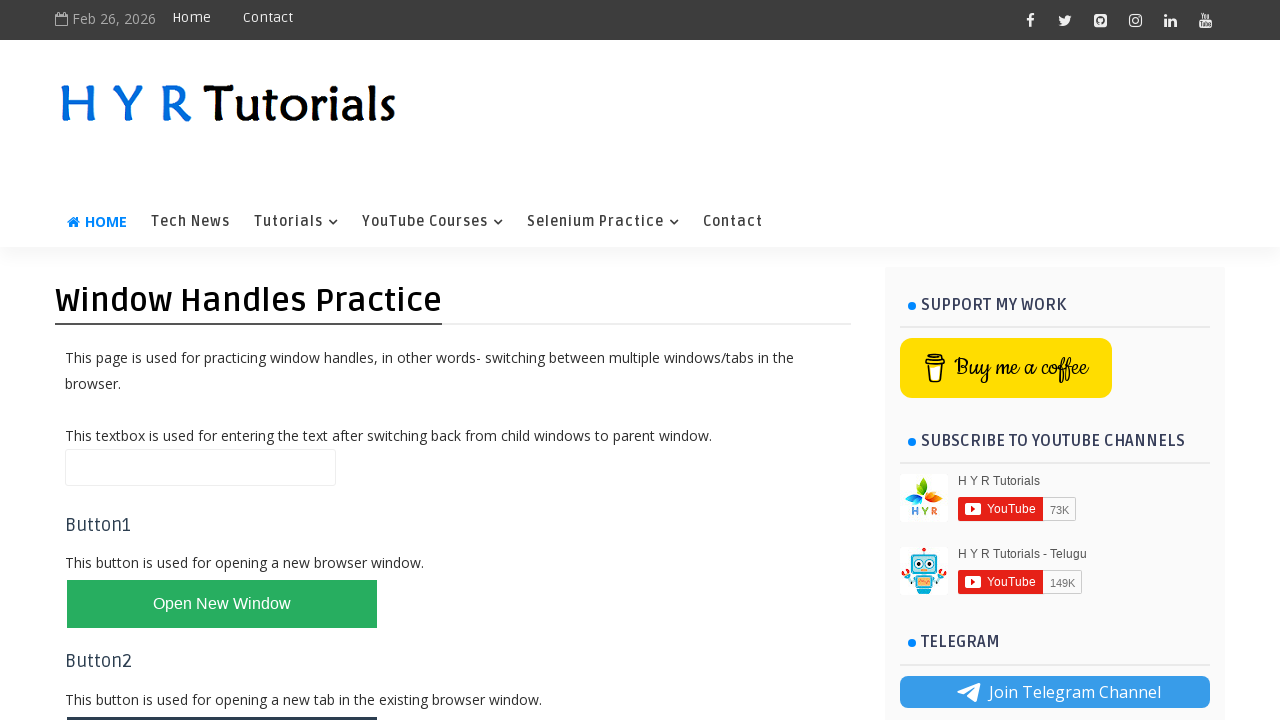

Filled first name field with 'Pradnya' in registration form on #firstName
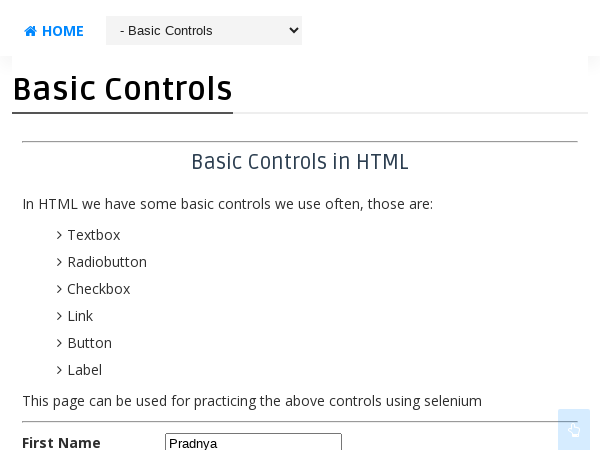

Filled last name field with 'Mule' in registration form on #lastName
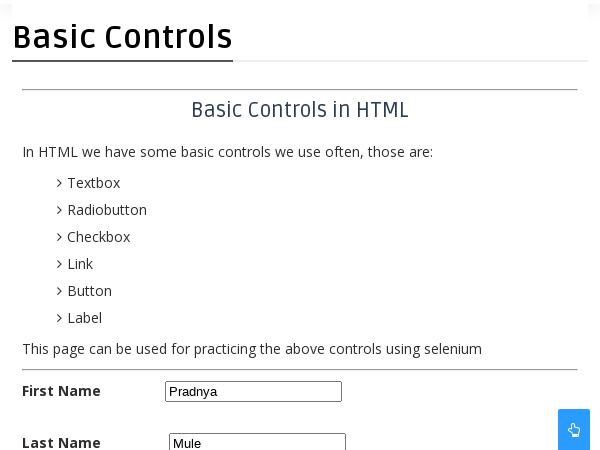

Selected female radio button in registration form at (242, 225) on #femalerb
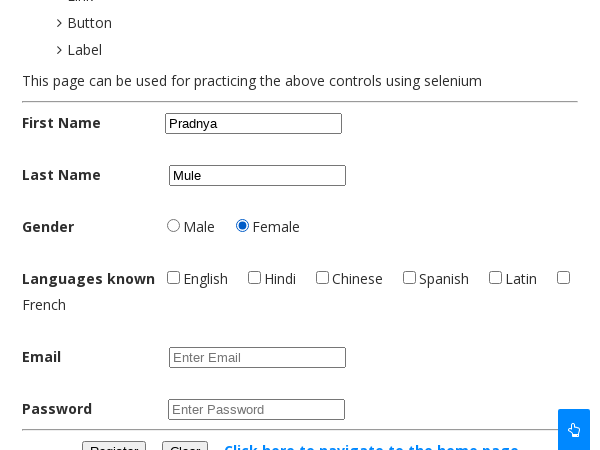

Checked English language checkbox in registration form at (174, 277) on #englishchbx
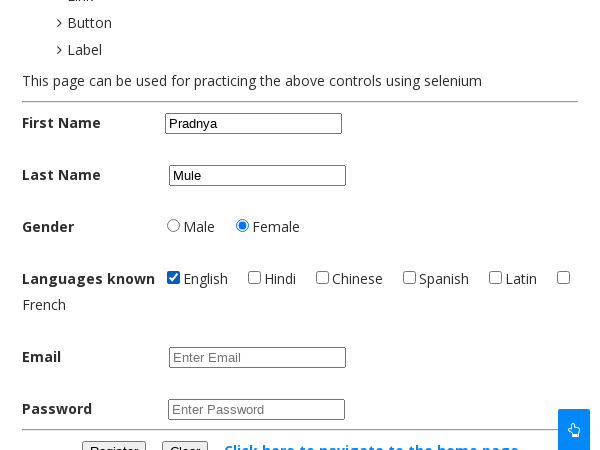

Checked Hindi language checkbox in registration form at (254, 277) on #hindichbx
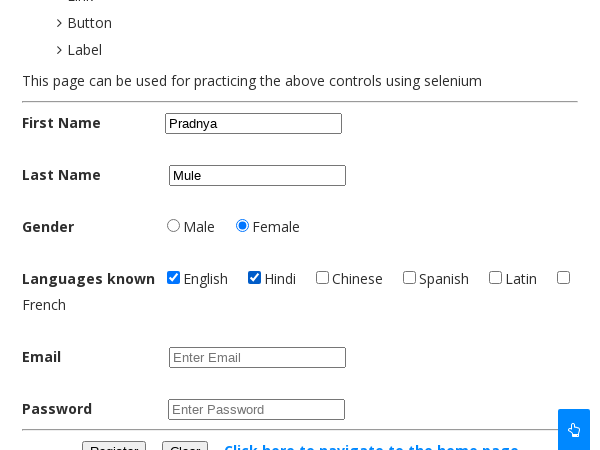

Filled email field with 'testuser@example.com' in registration form on #email
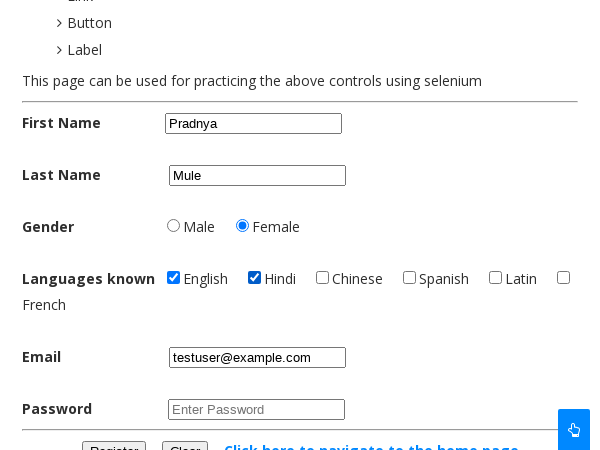

Filled password field with 'Test123456' in registration form on #password
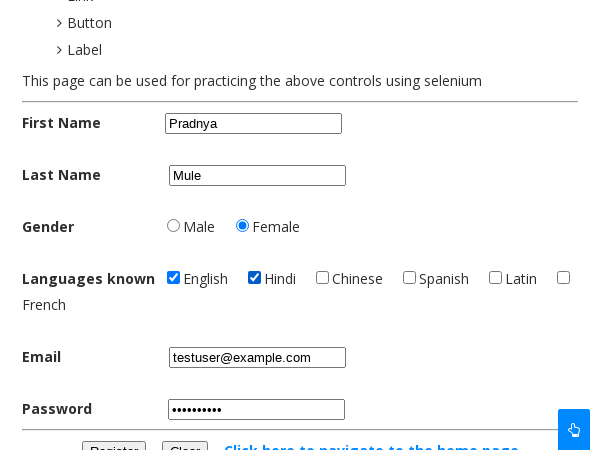

Clicked register button to submit registration form at (114, 440) on #registerbtn
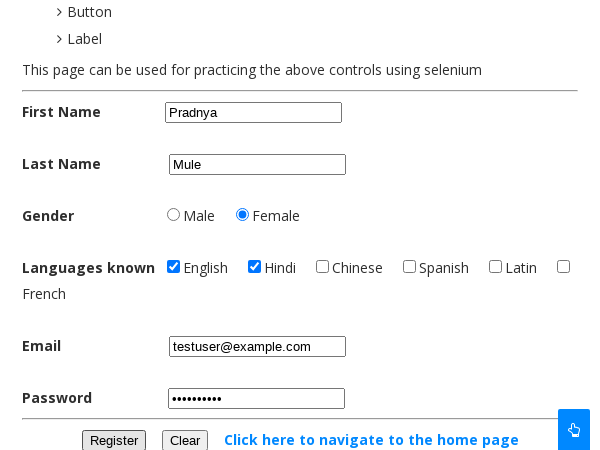

Waited for registration to complete
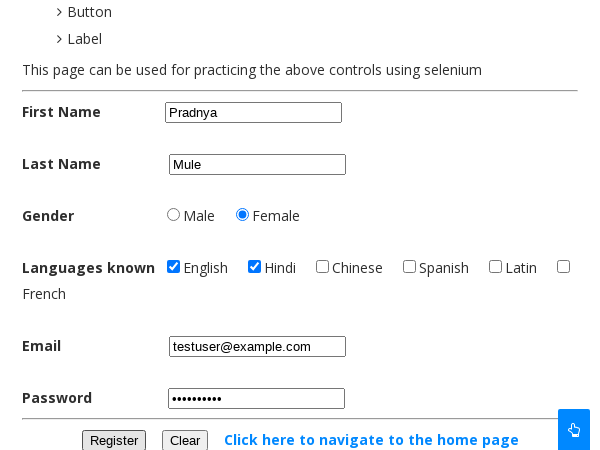

Clicked navigate home link to open another window at (371, 439) on #navigateHome
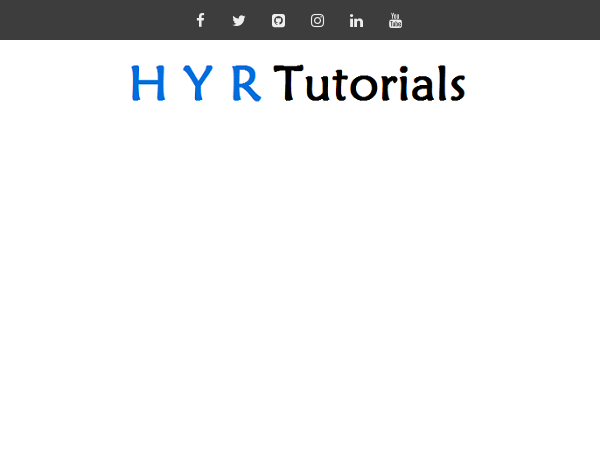

Waited for home page to load
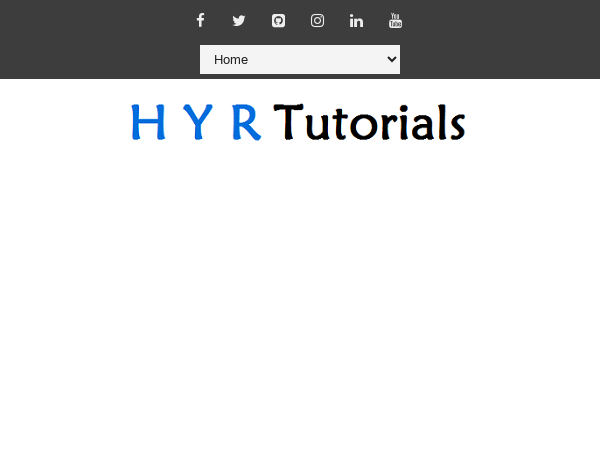

Retrieved all open pages/windows again from context
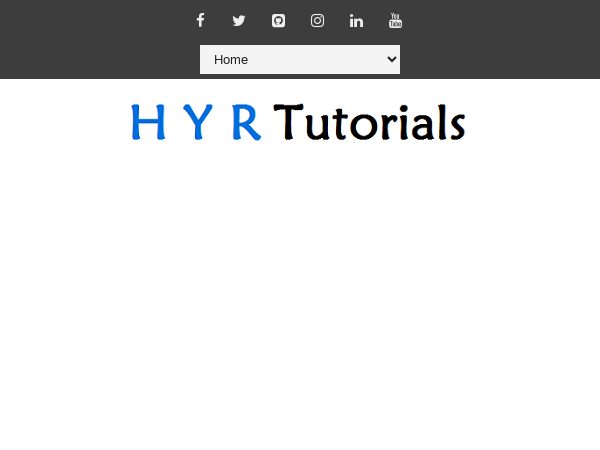

Switched to newly opened home page window
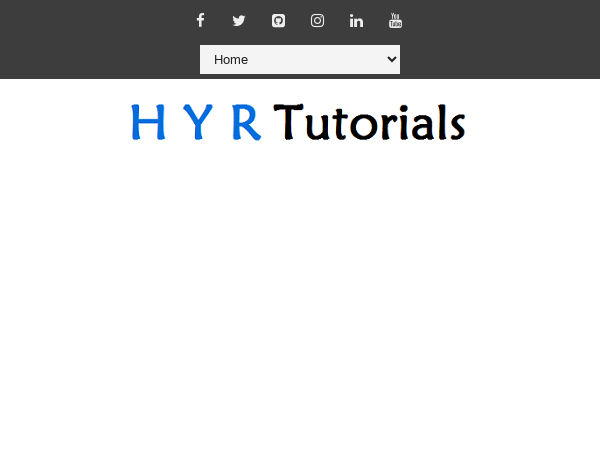

Home page fully loaded and accessible
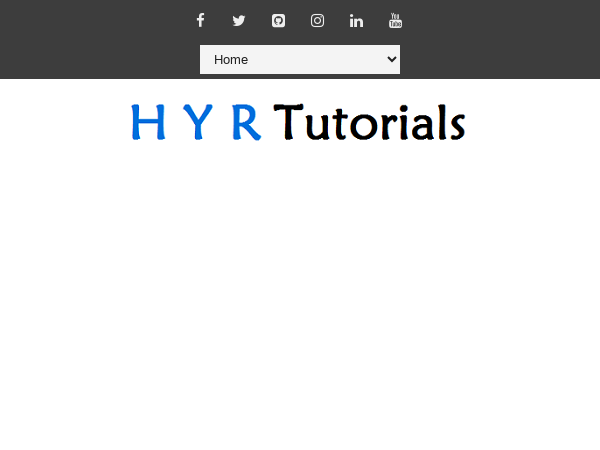

Closed home page window
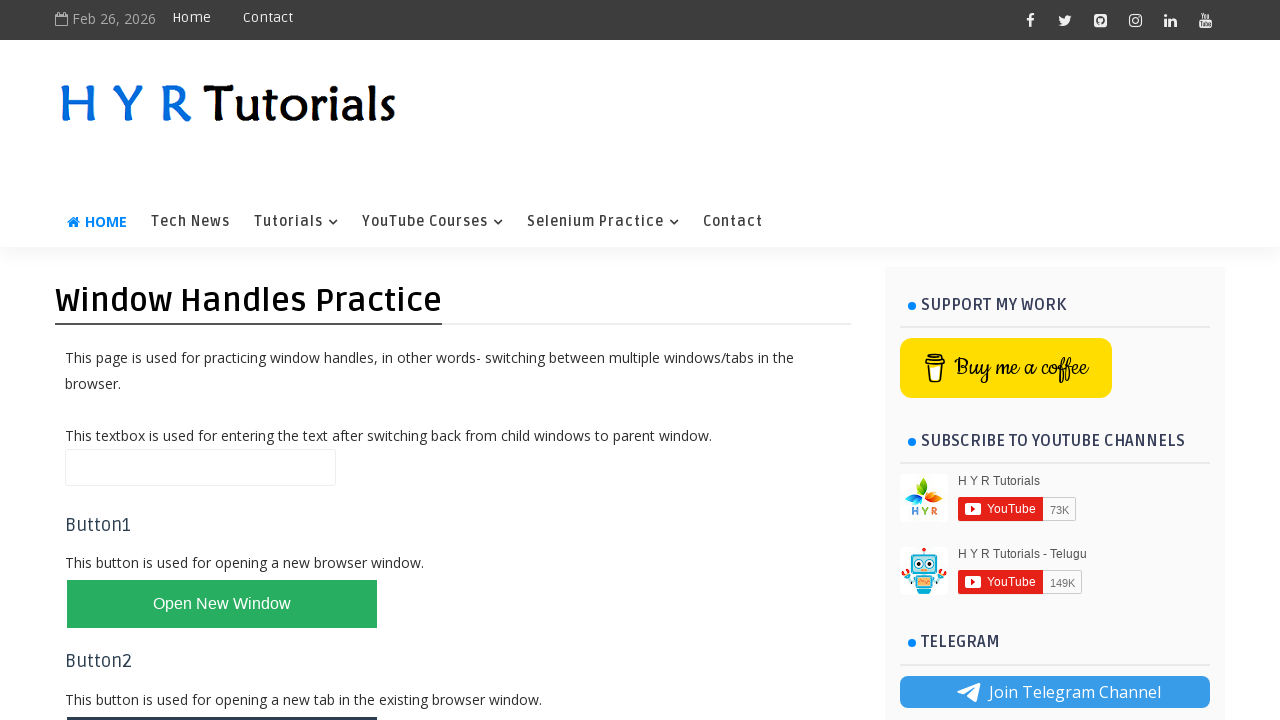

Closed registration form window
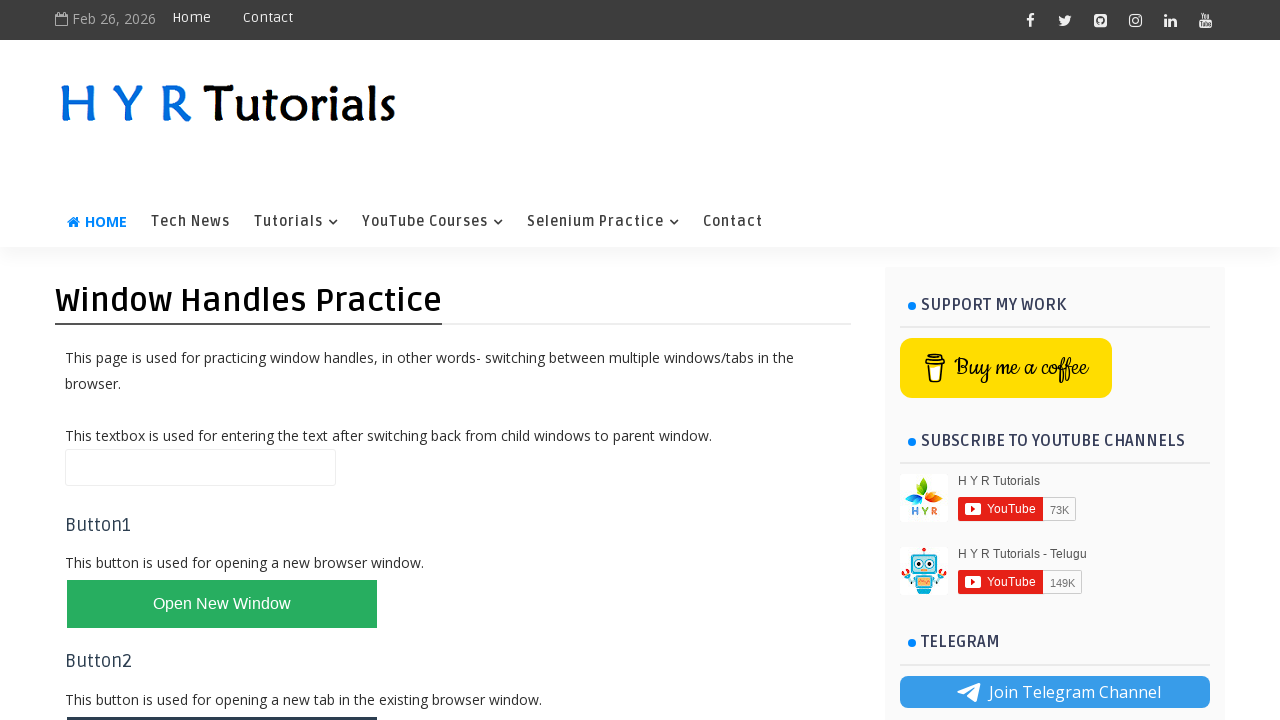

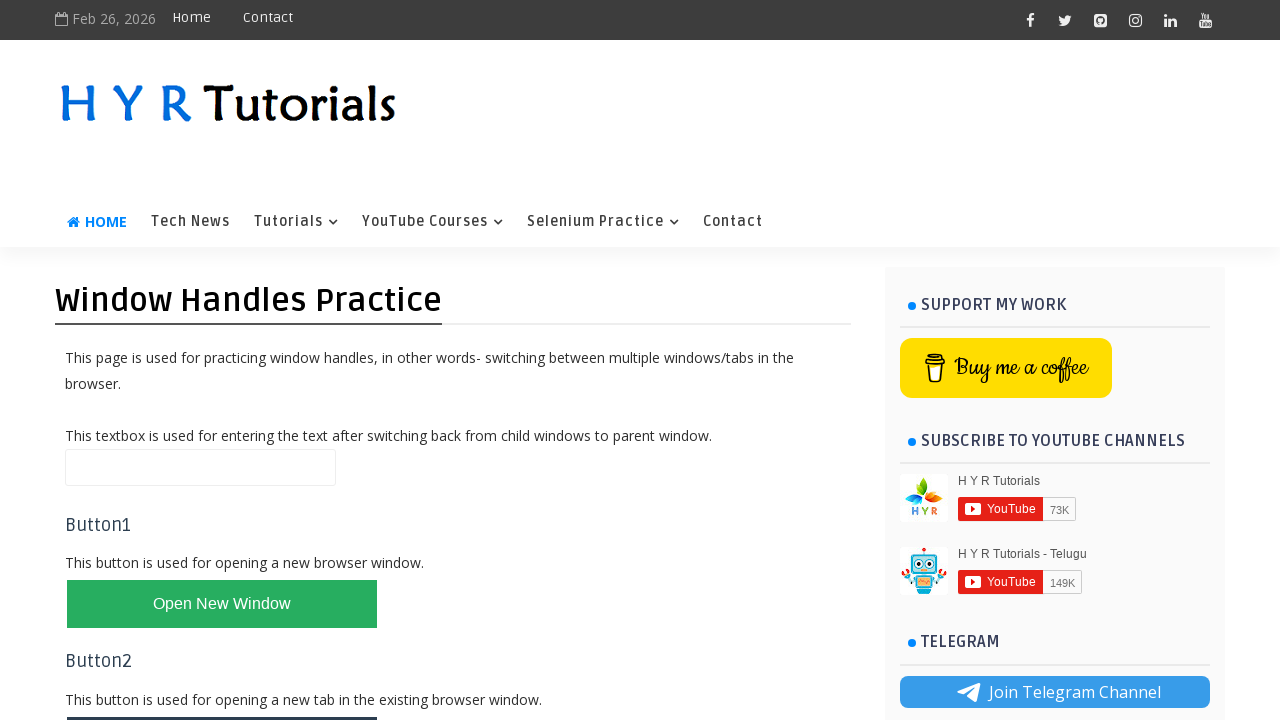